Navigates to zincat.net homepage to verify the page loads successfully

Starting URL: https://zincat.net/

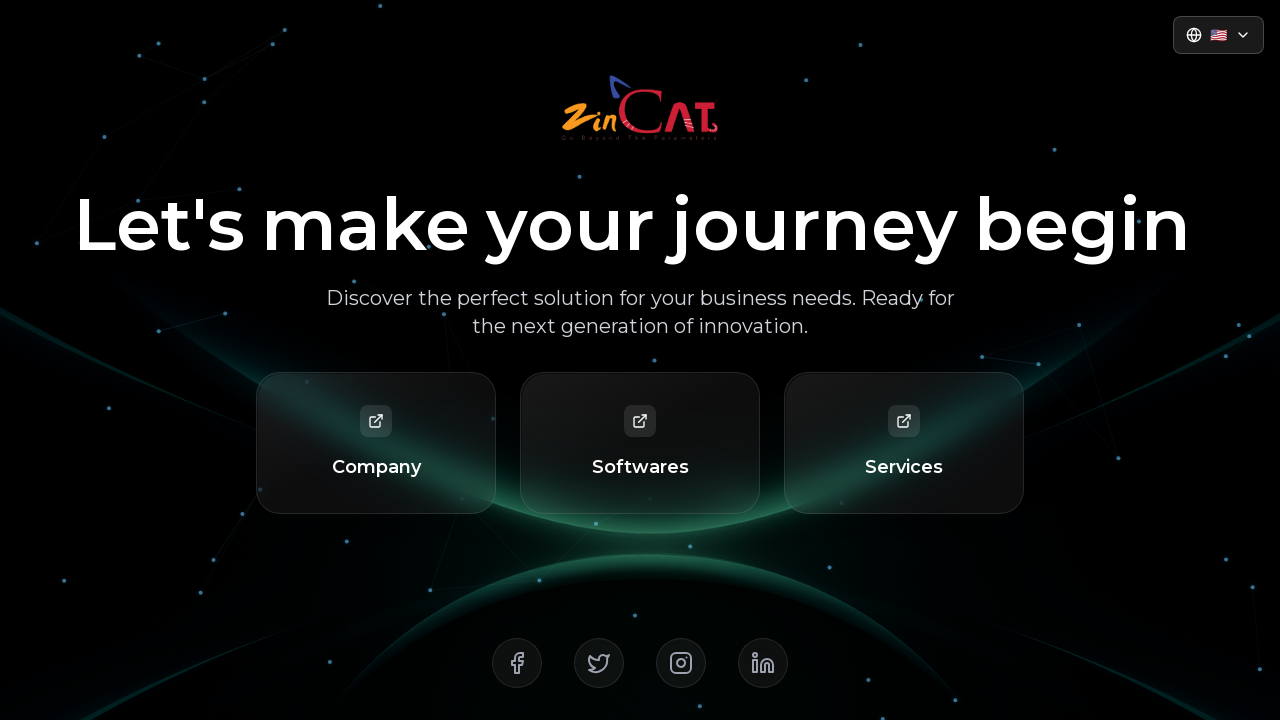

Waited for zincat.net homepage to load (domcontentloaded state)
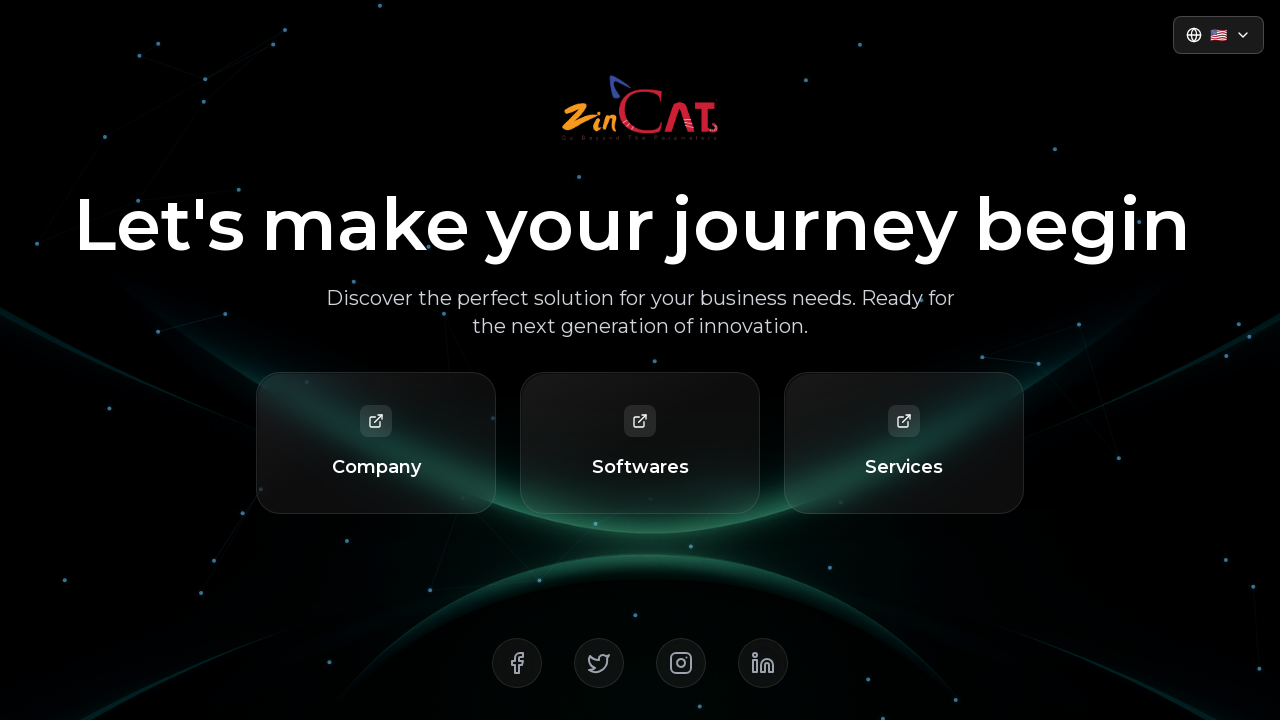

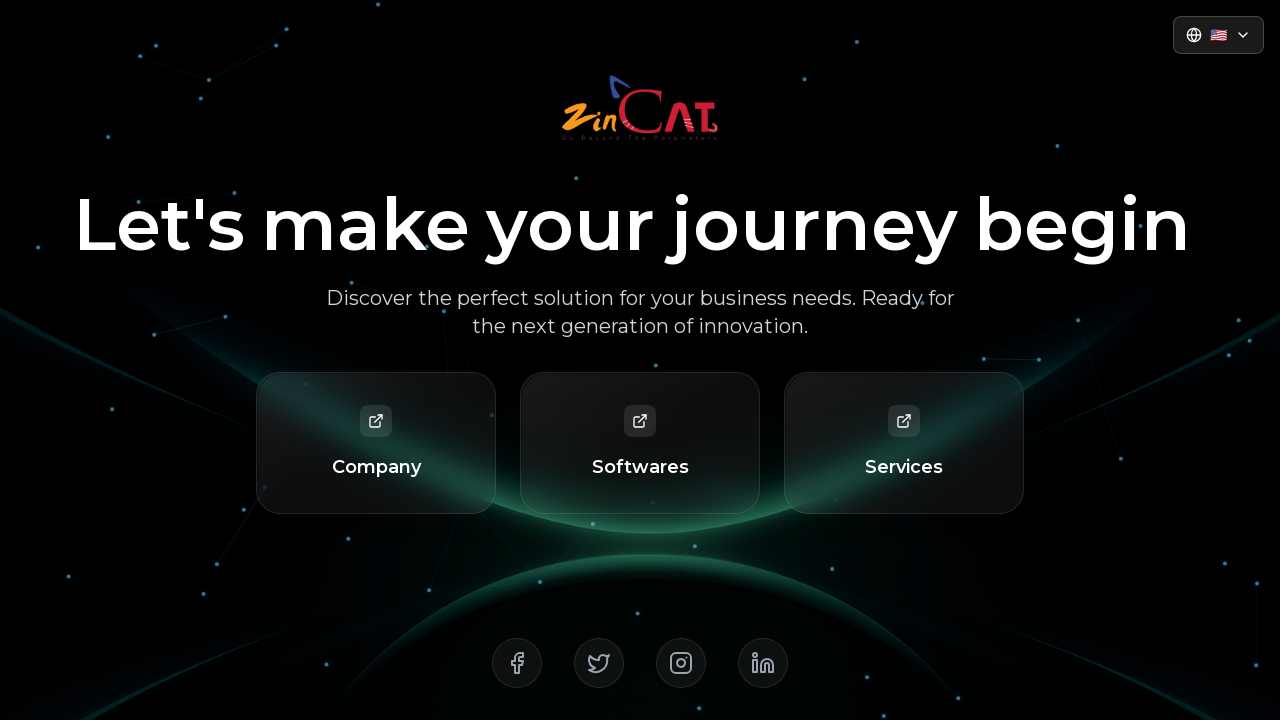